Navigates to a table on a Selenium practice blog, iterates through table cells in the third column, and clicks a checkbox when a cell contains "Jeff"

Starting URL: https://seleniumpractise.blogspot.com/2021/08

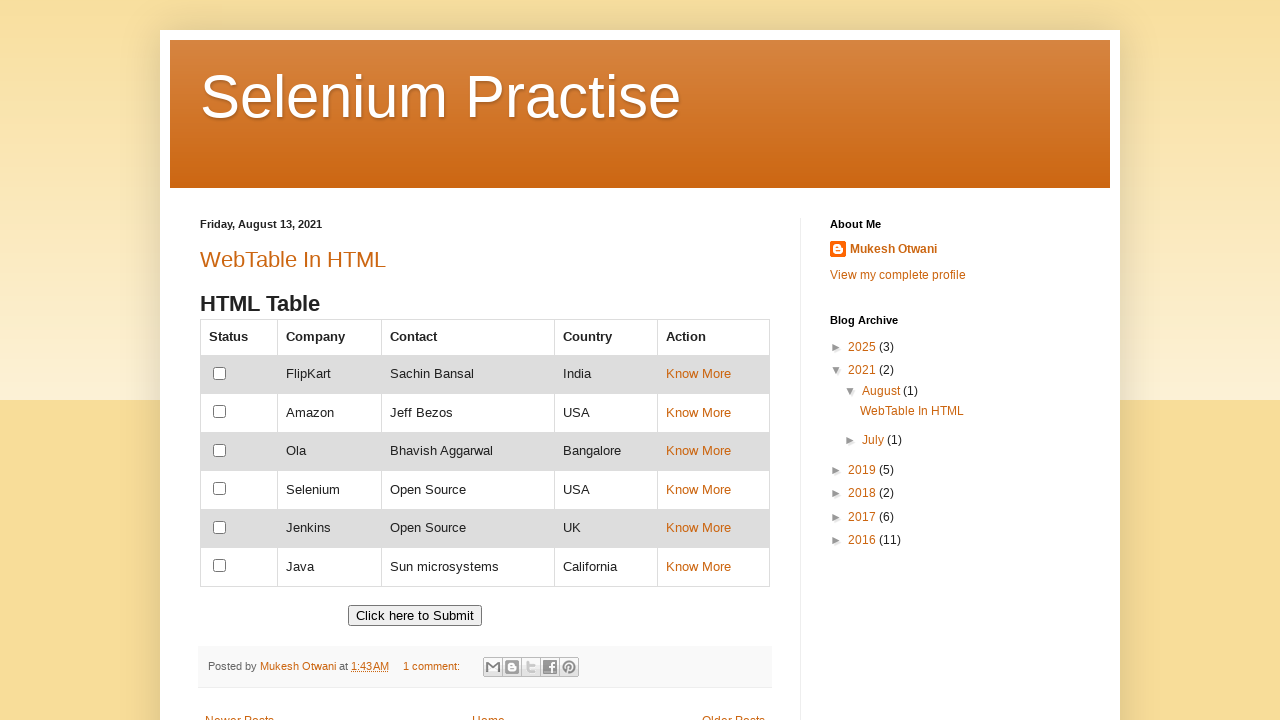

Navigated to Selenium practice blog
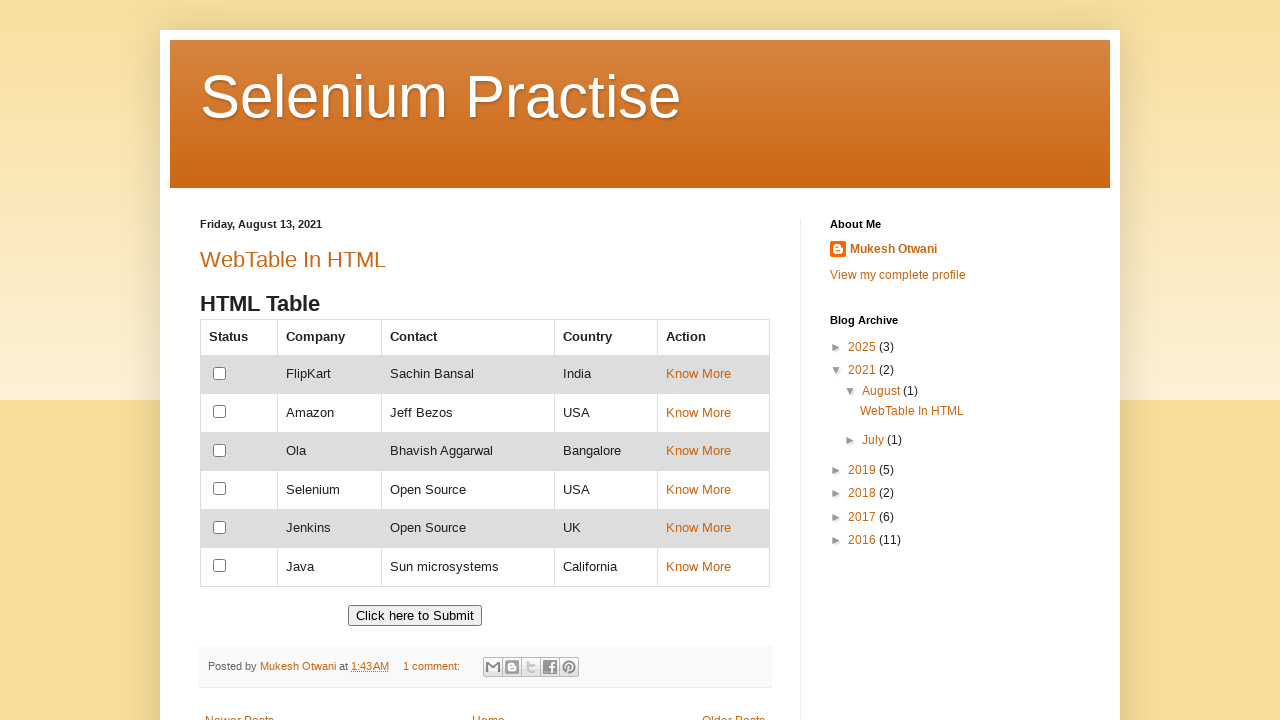

Located all cells in third column of customers table
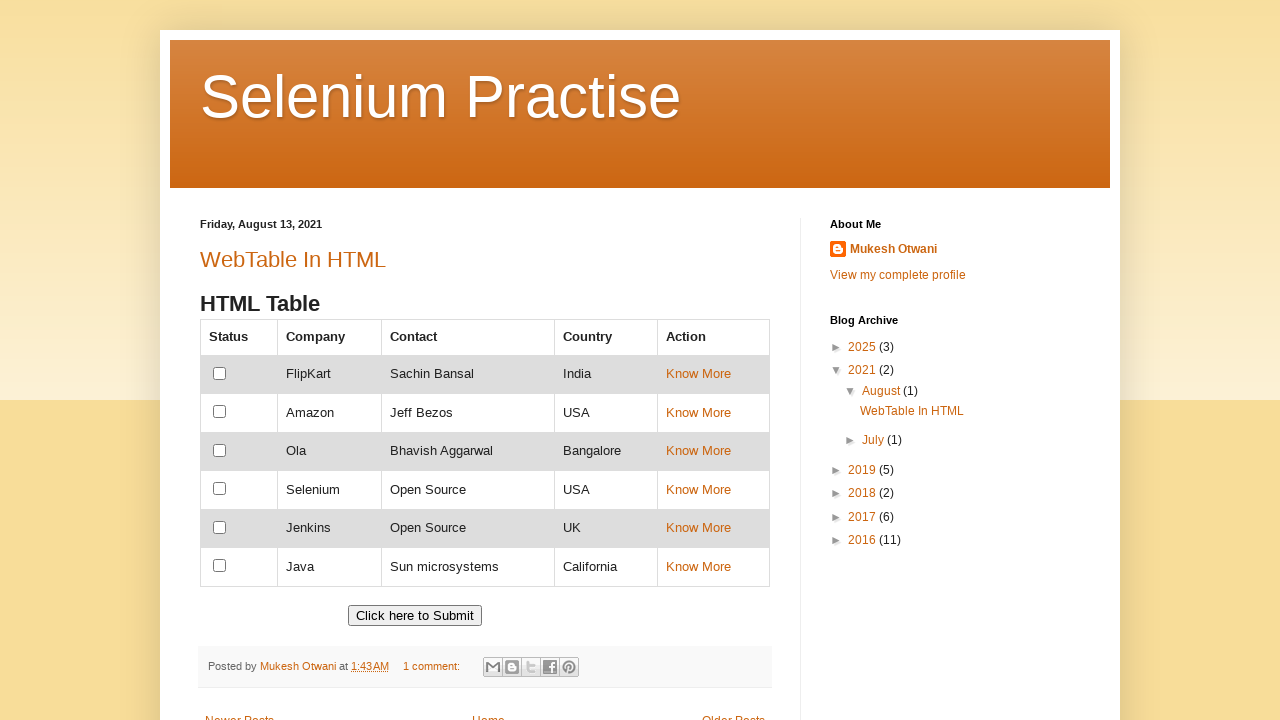

Retrieved text content from cell 0: 'Sachin Bansal'
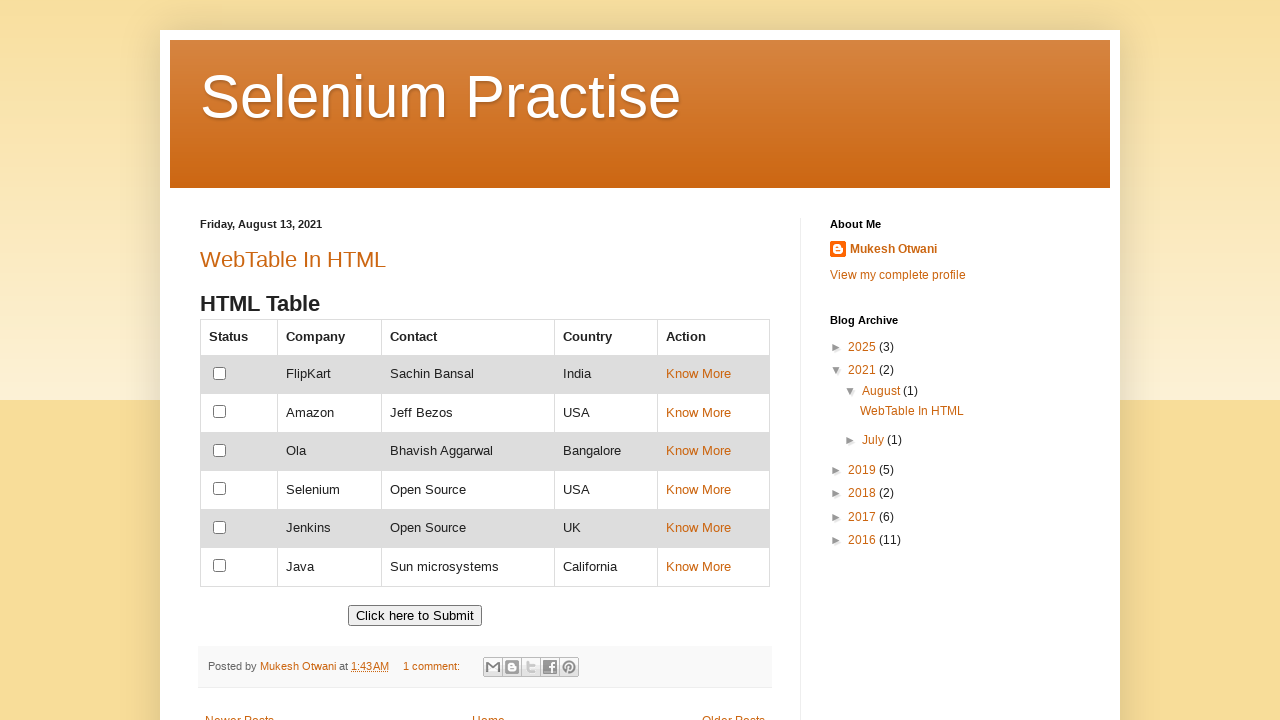

Retrieved text content from cell 1: 'Jeff Bezos'
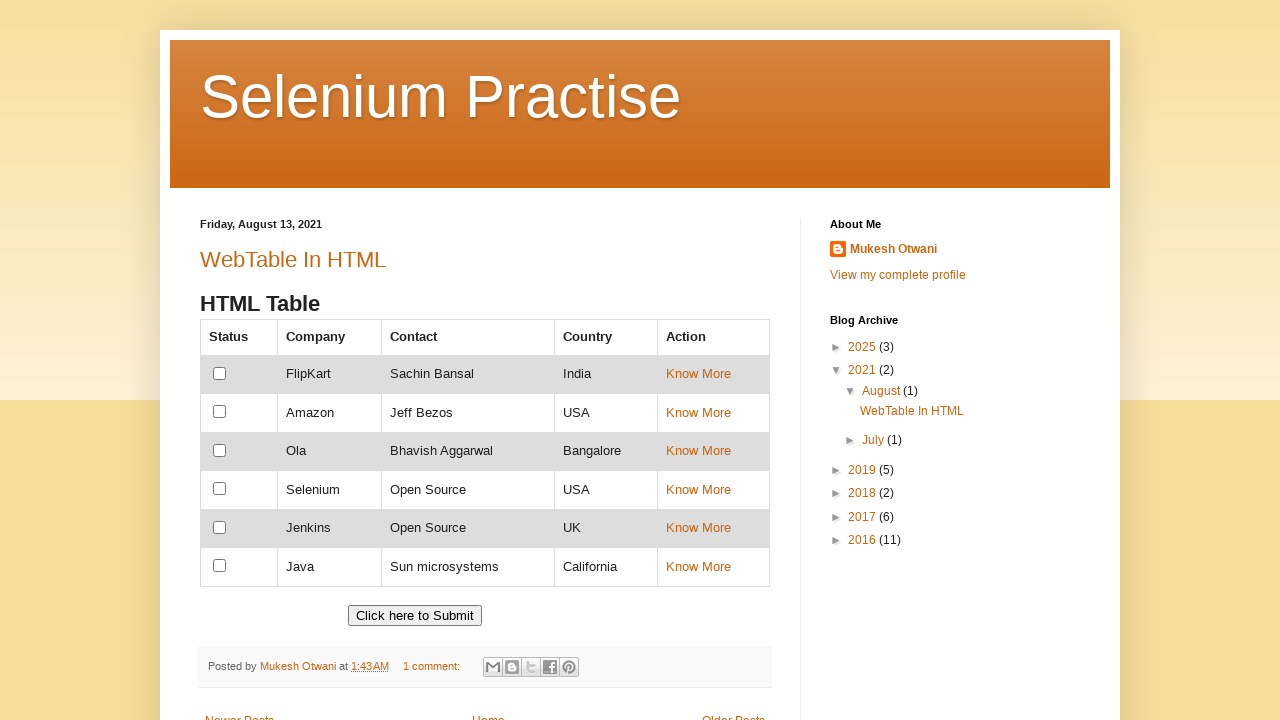

Clicked checkbox for row containing 'Jeff' (row 3) at (220, 412) on (//table[@id='customers']//tr[3]/td[3]//preceding::input)[2]
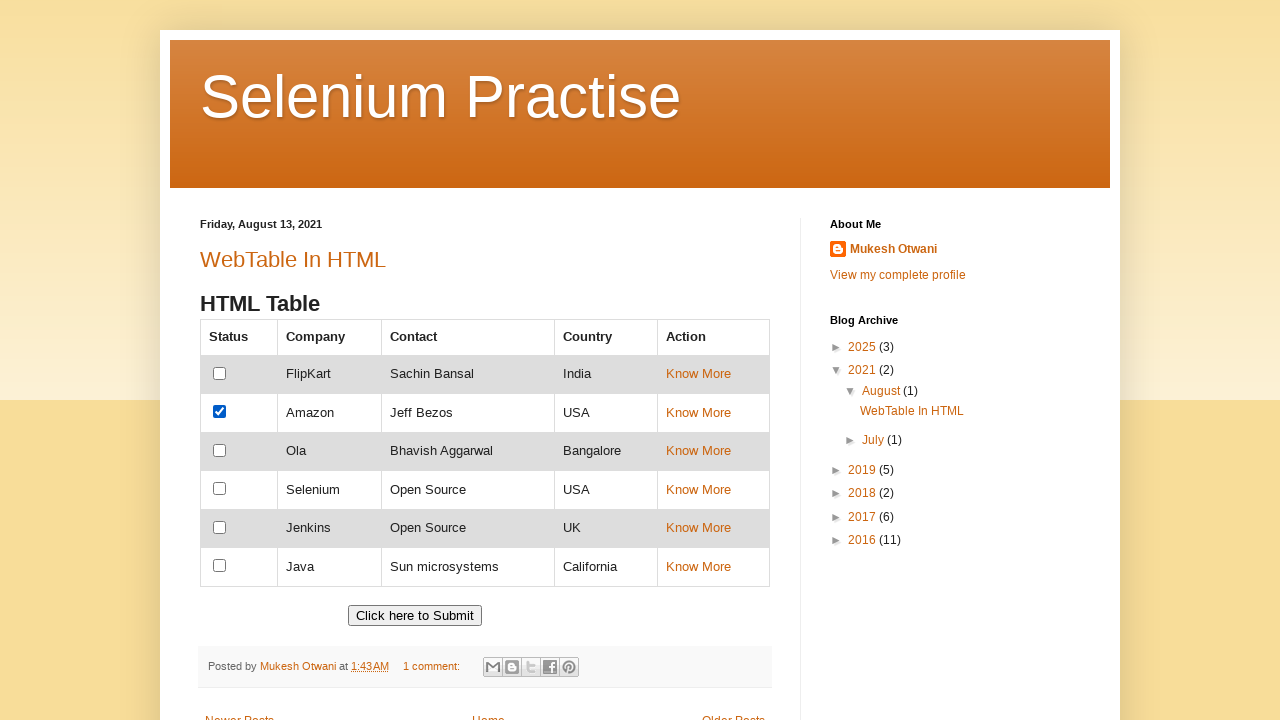

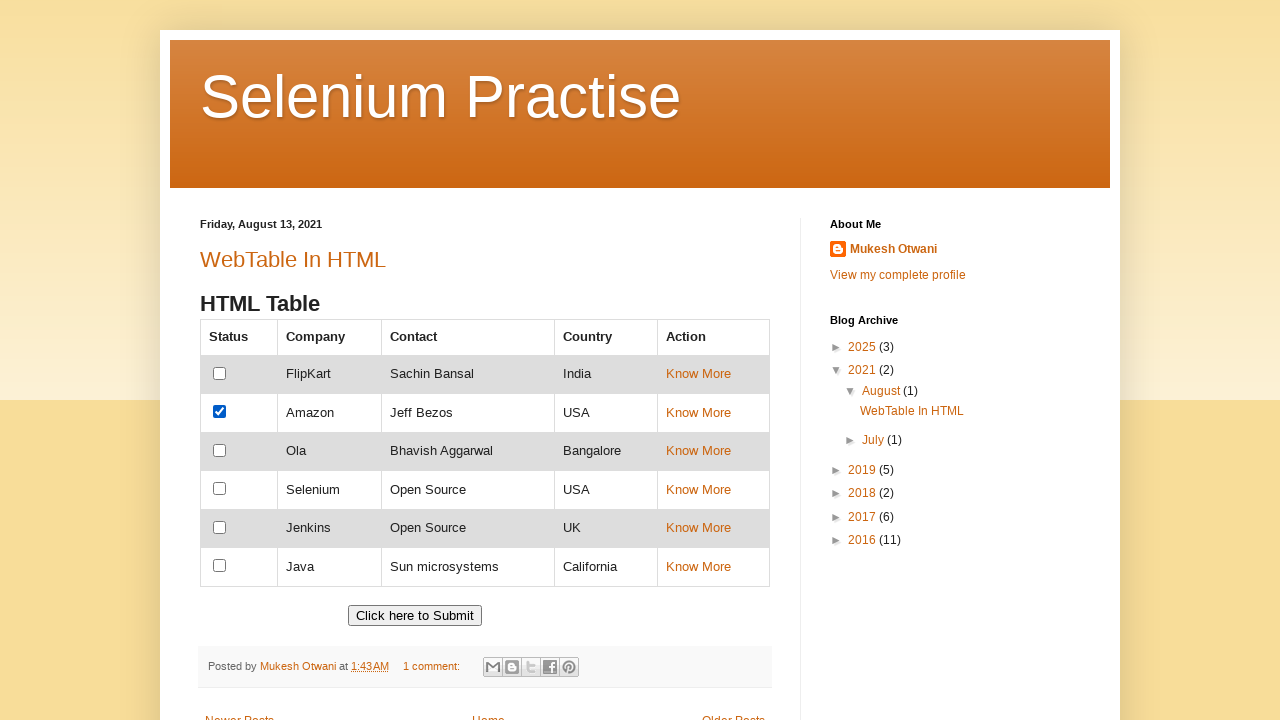